Tests file upload functionality by inputting a file path into the upload form and submitting it, then verifying the uploaded filename is displayed

Starting URL: http://the-internet.herokuapp.com/upload

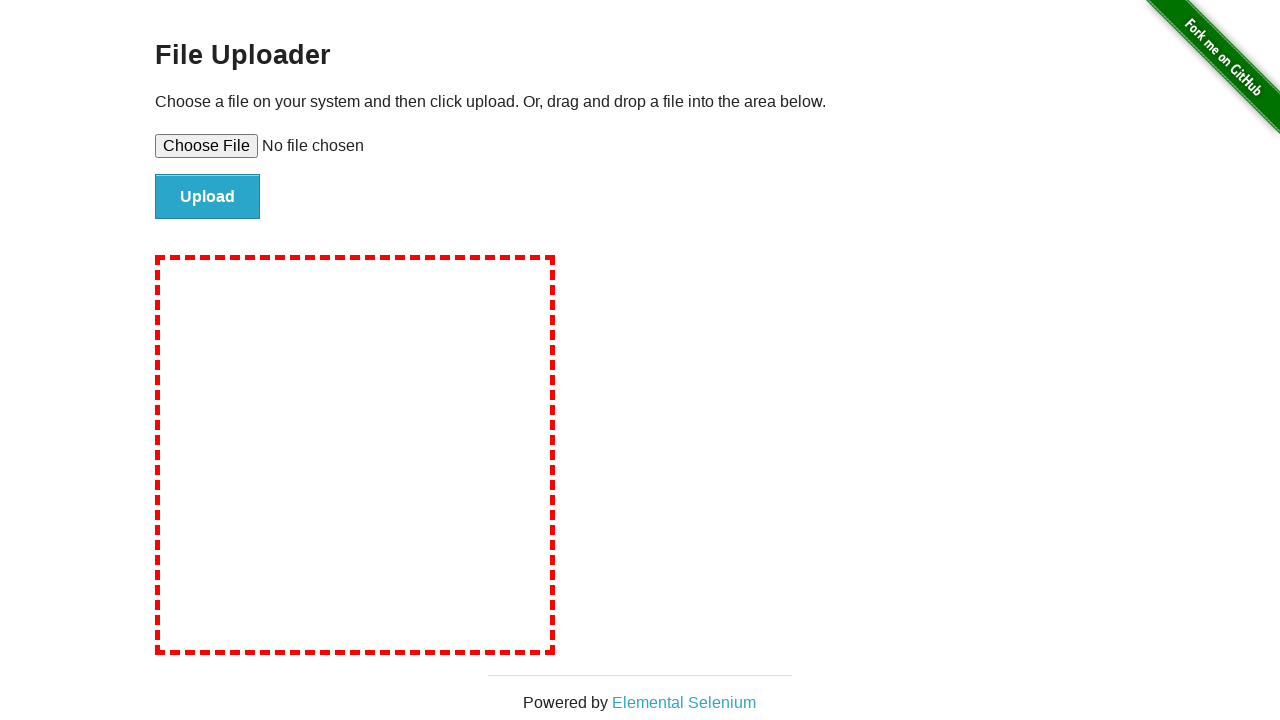

Created temporary test file for upload
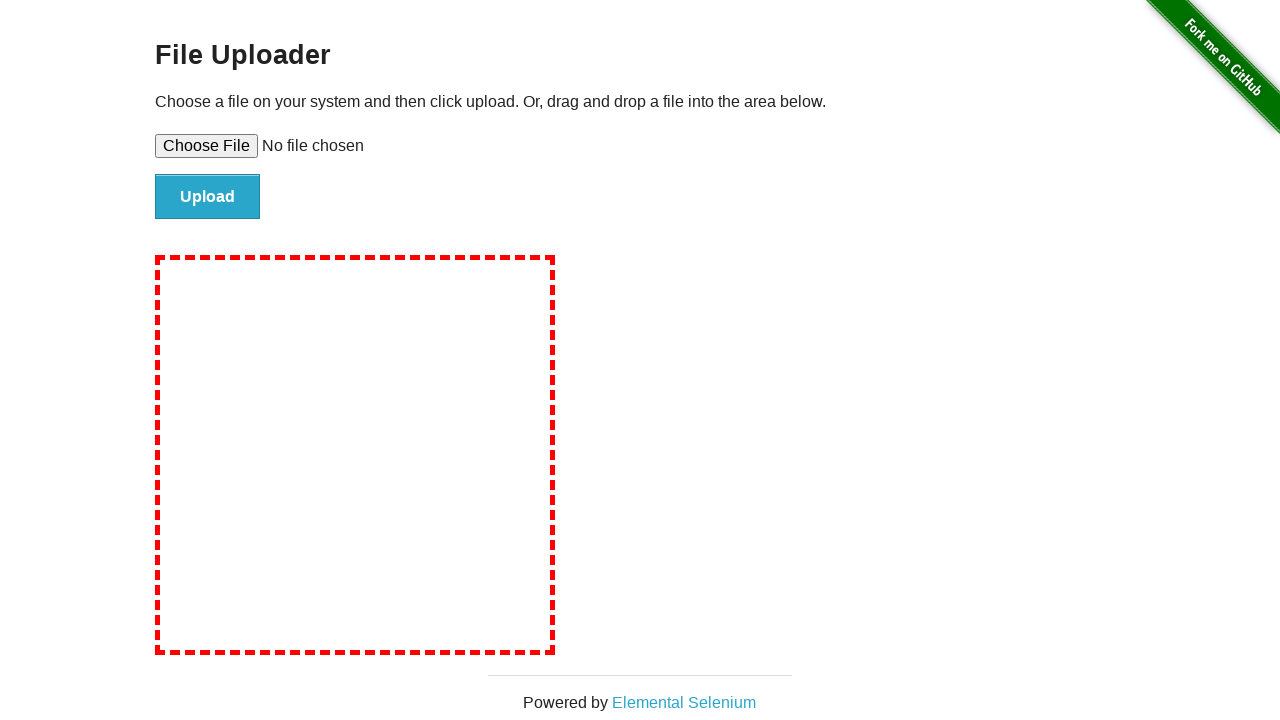

Set file input with path: /tmp/tmp0oepxrmn.txt
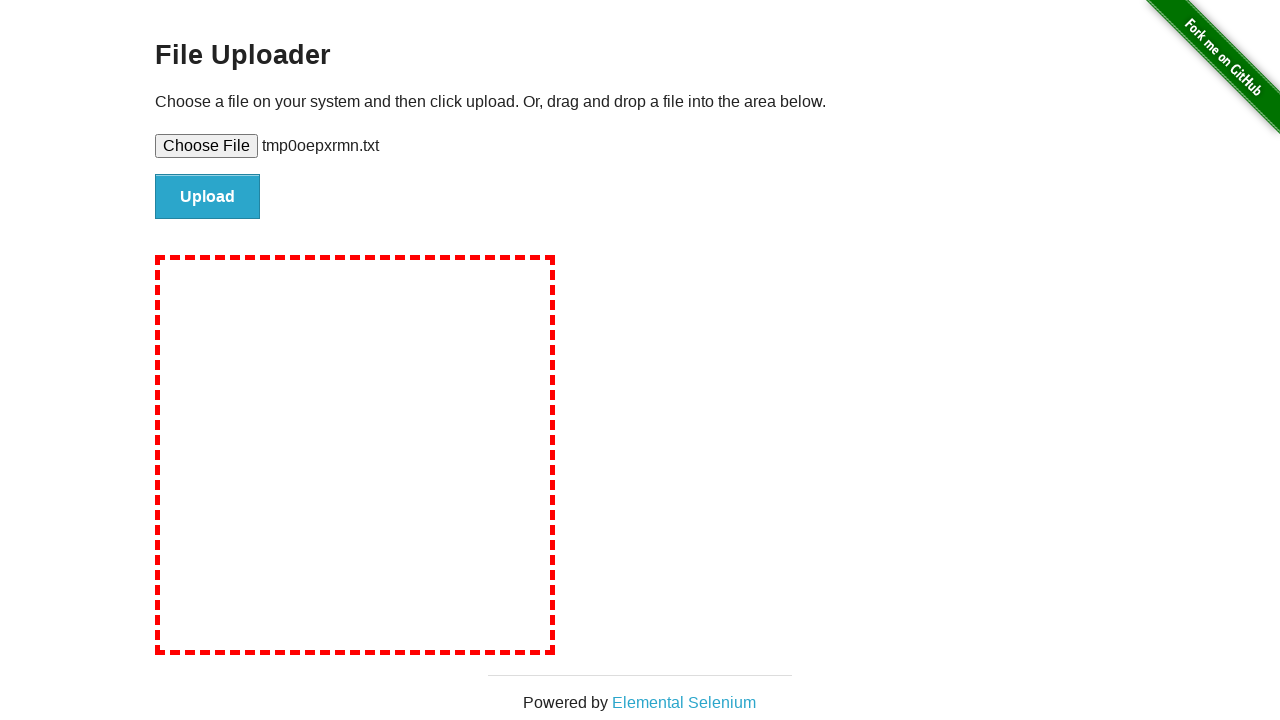

Clicked file submit button at (208, 197) on #file-submit
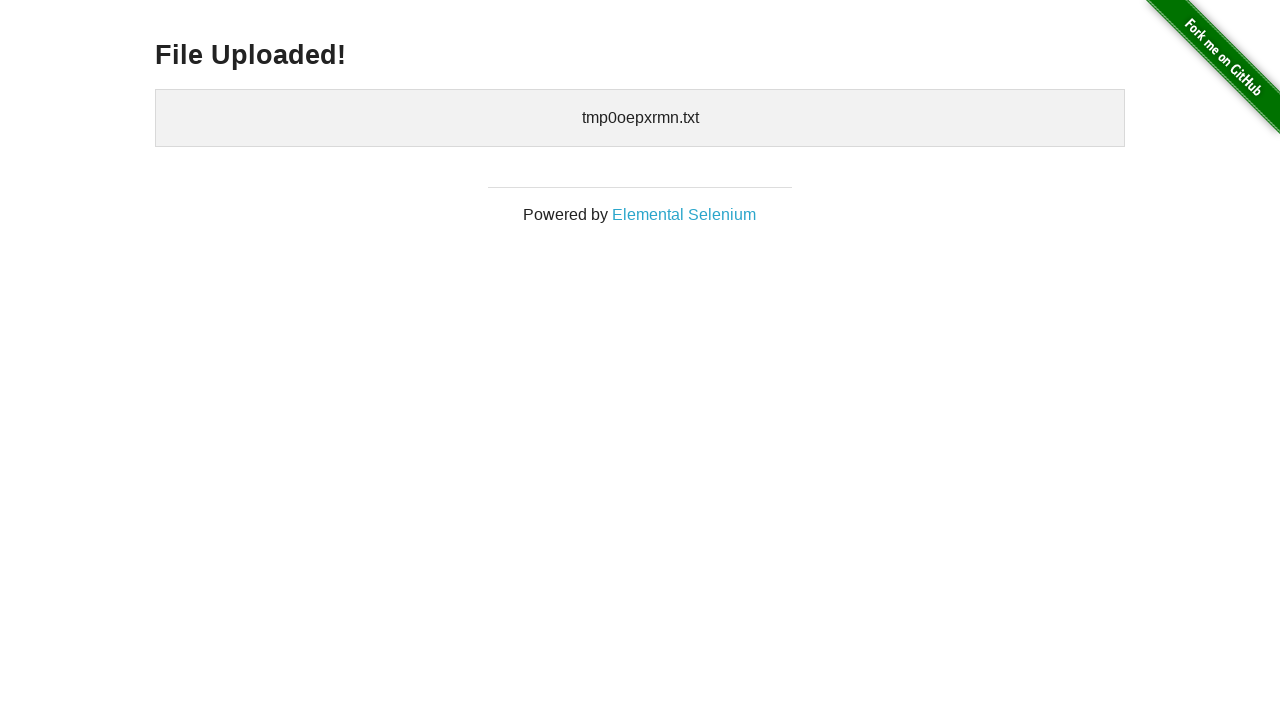

Upload confirmation page loaded with uploaded files section
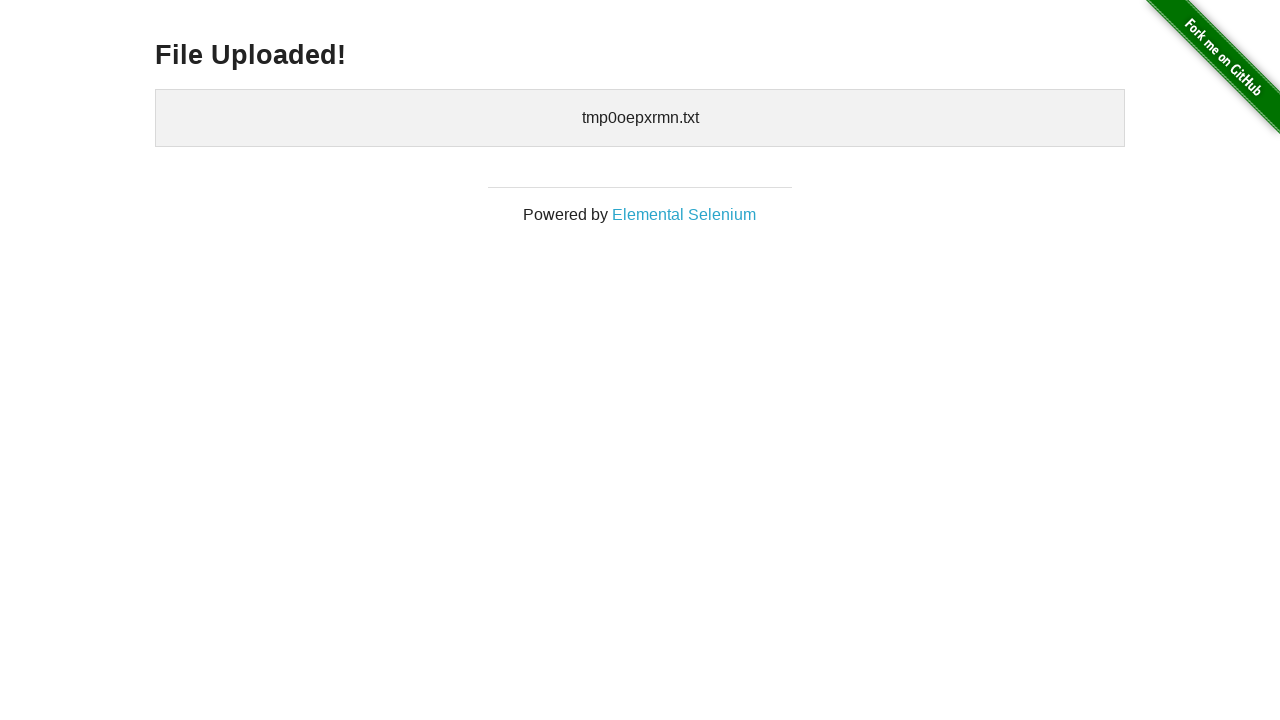

Cleaned up temporary test file
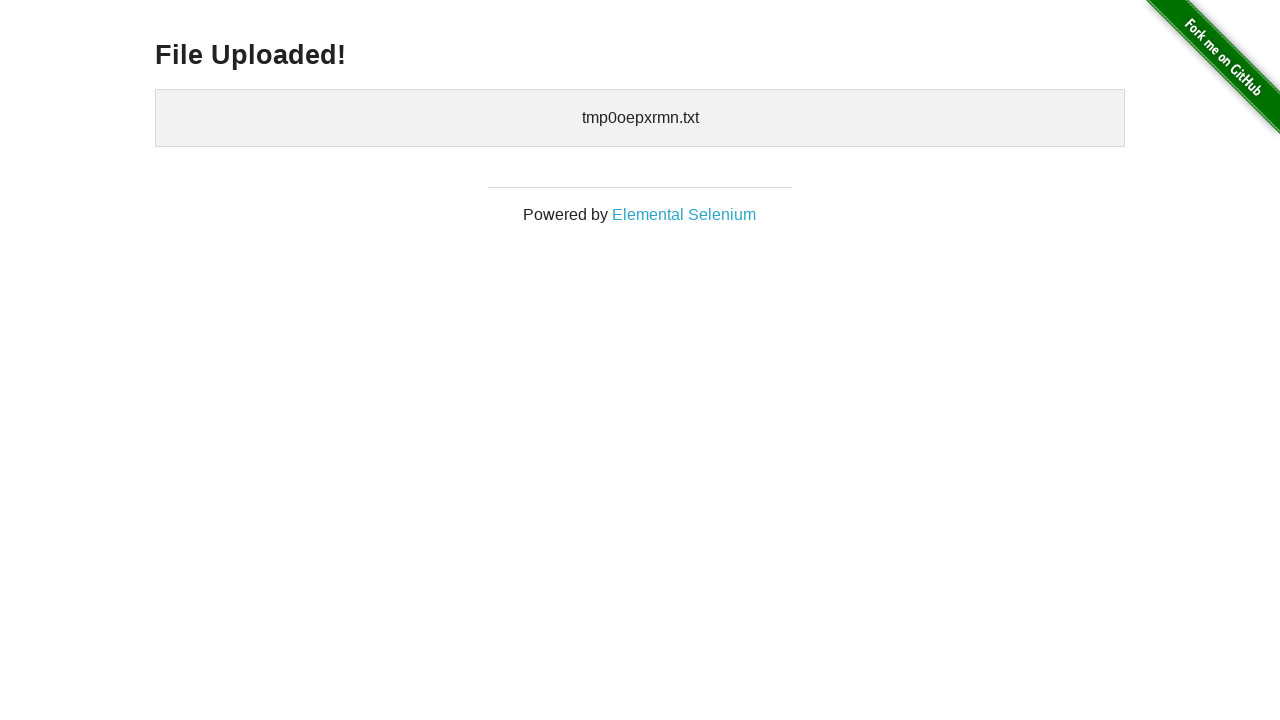

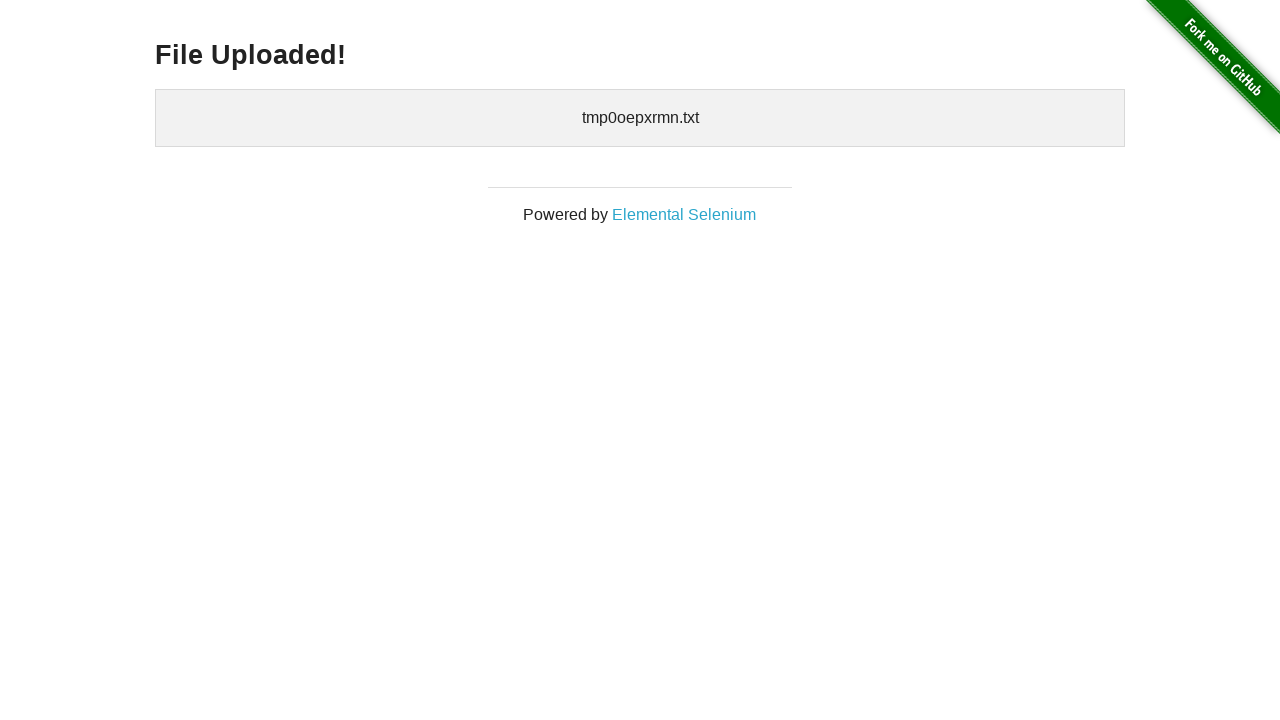